Tests the active and completed filter functionality by marking an item complete and switching between filter views

Starting URL: https://demo.playwright.dev/todomvc

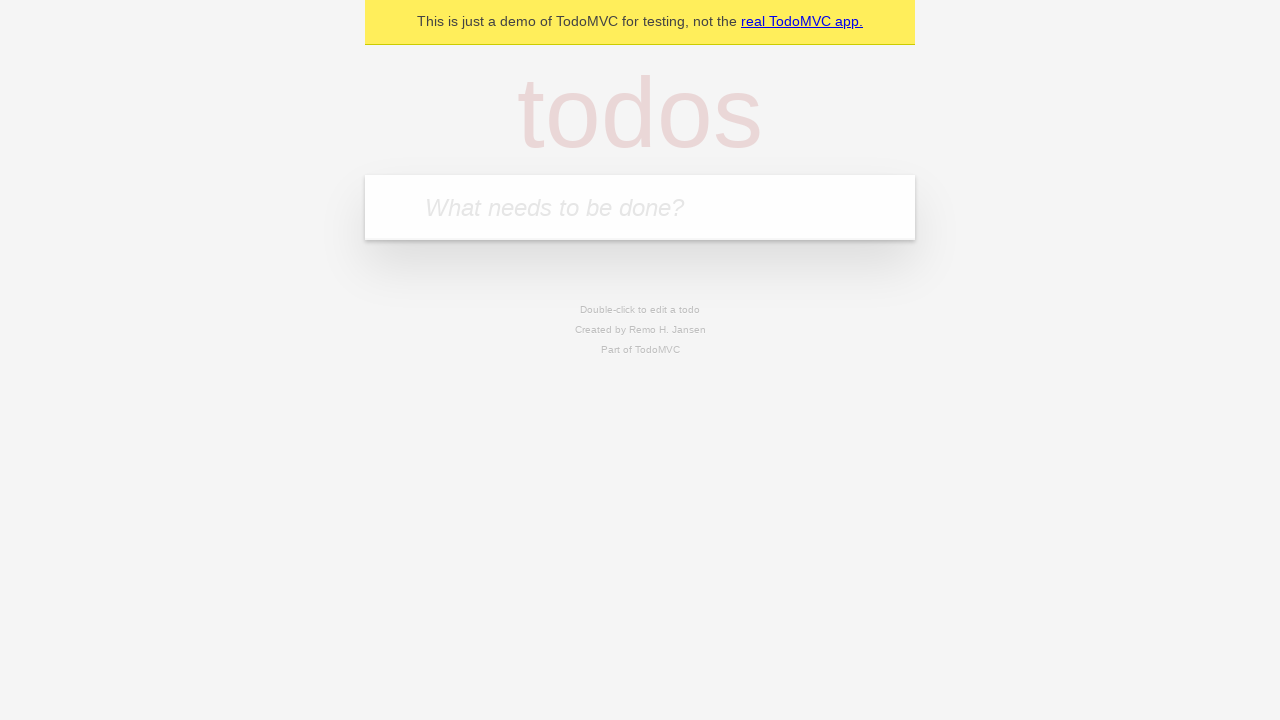

Filled new todo input with 'Active task one' on input.new-todo
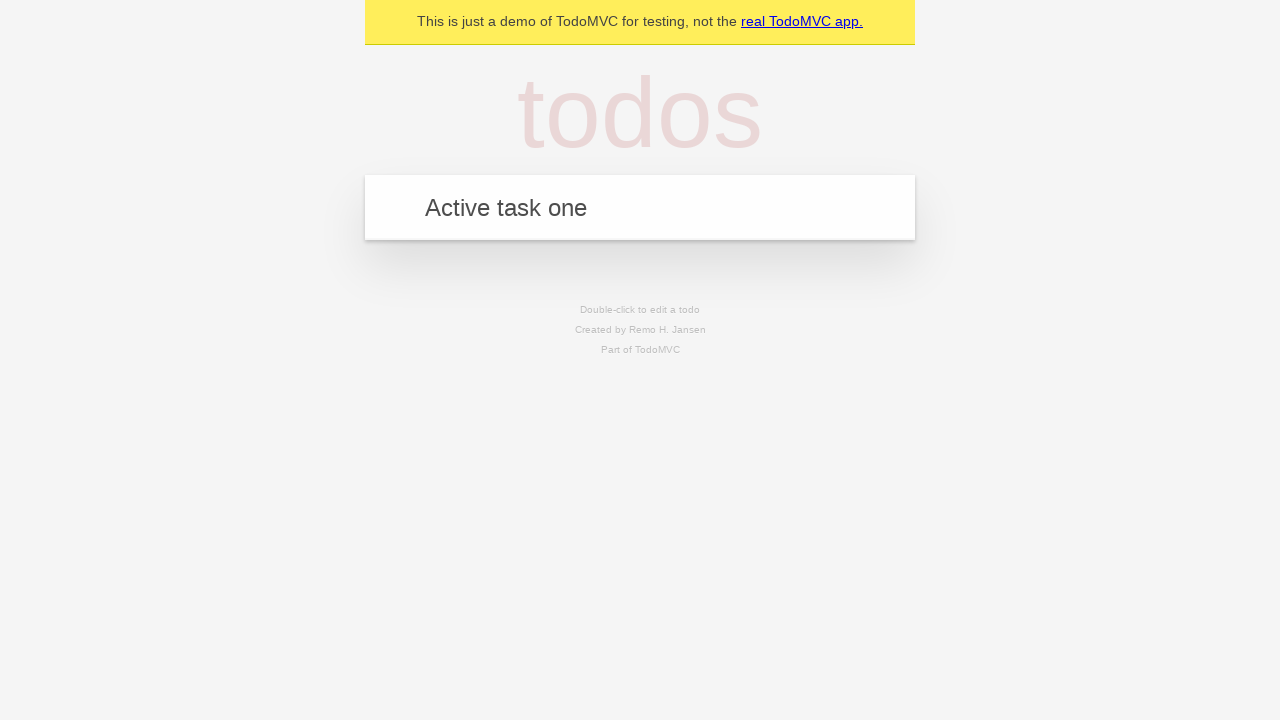

Pressed Enter to create todo 'Active task one' on input.new-todo
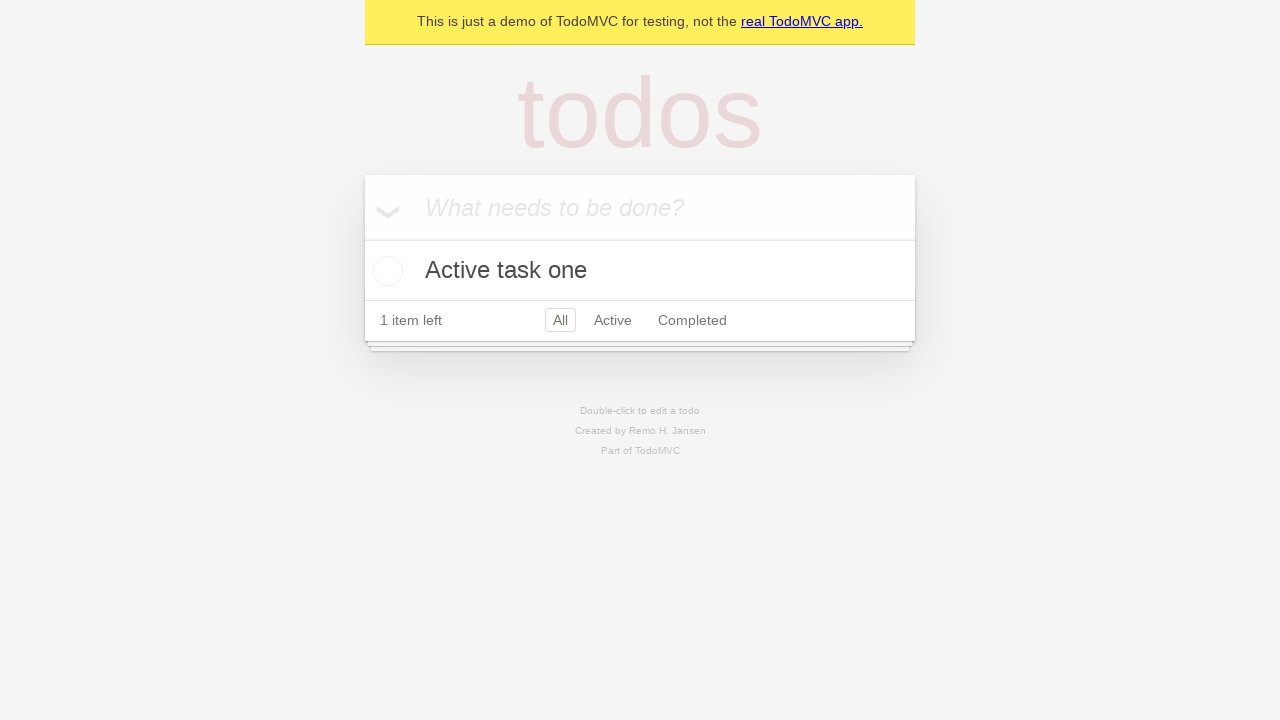

Filled new todo input with 'Task to complete' on input.new-todo
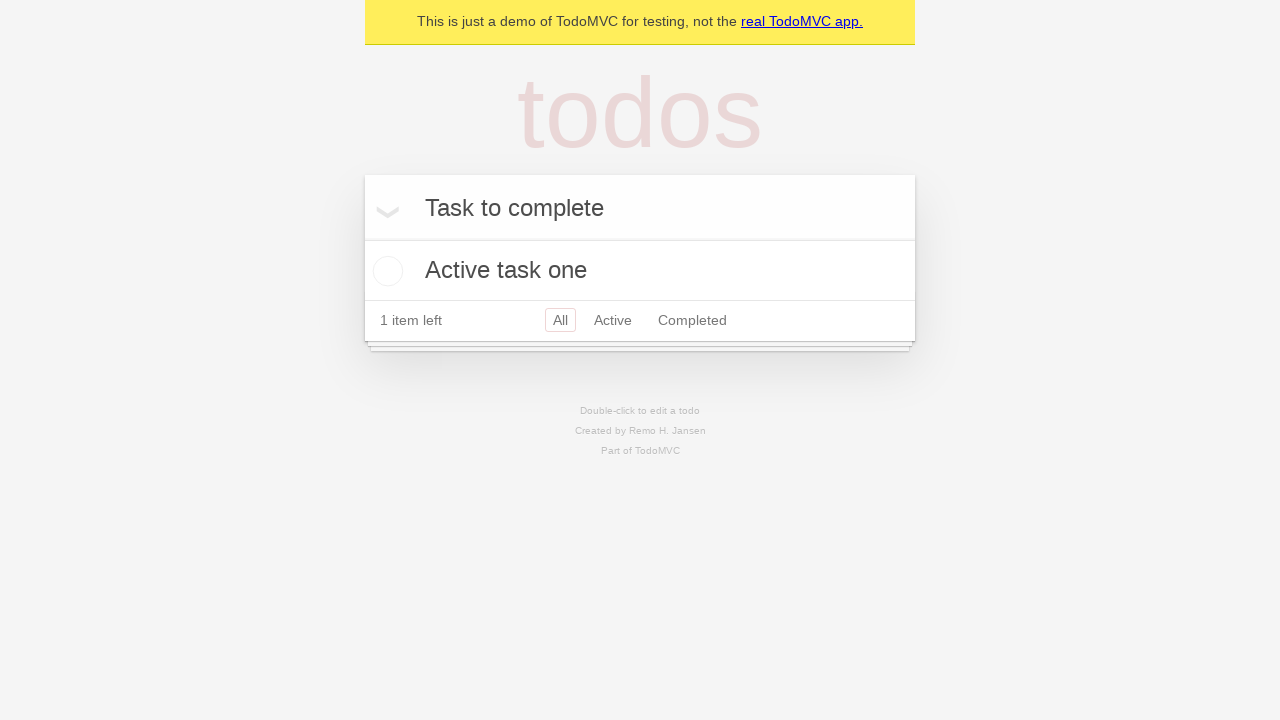

Pressed Enter to create todo 'Task to complete' on input.new-todo
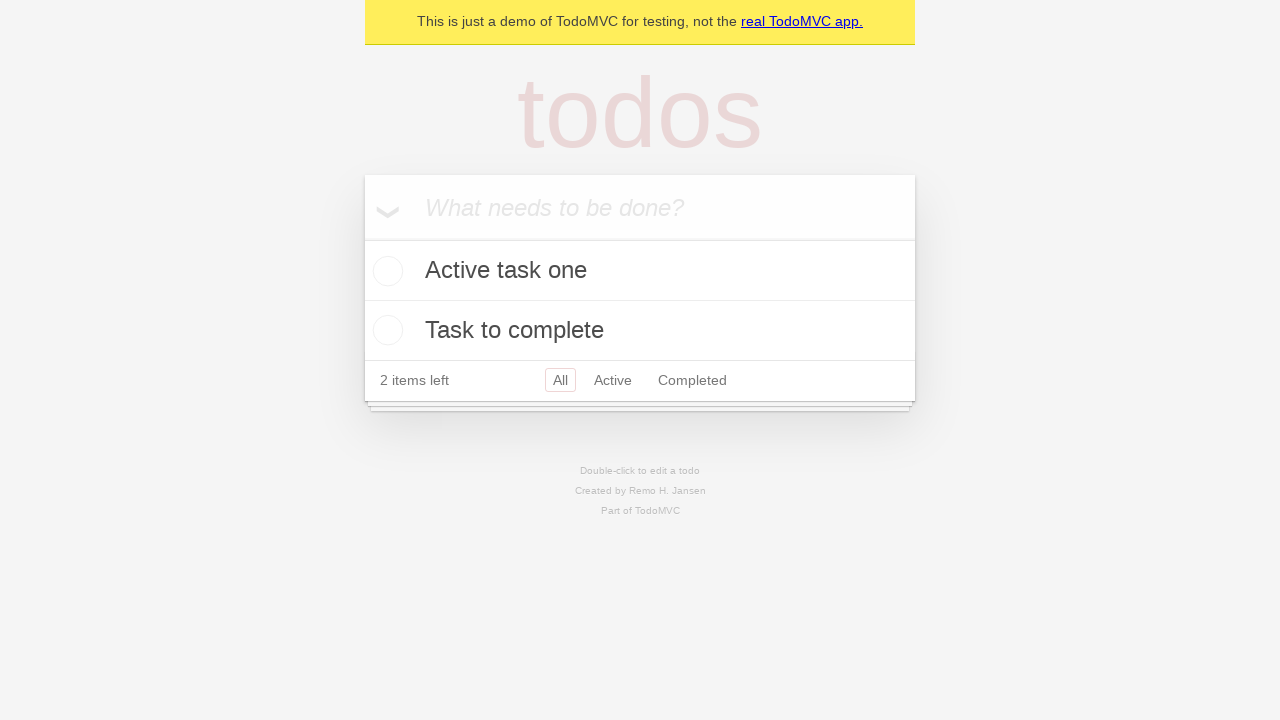

Filled new todo input with 'Active task two' on input.new-todo
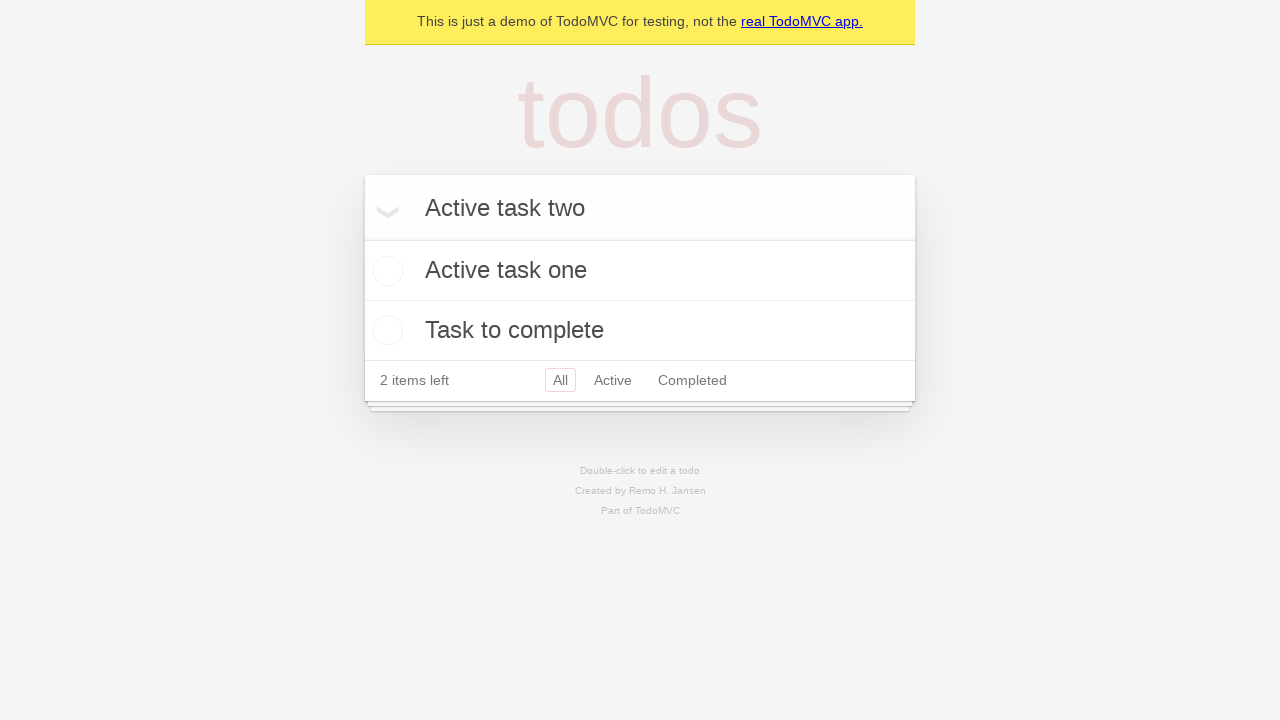

Pressed Enter to create todo 'Active task two' on input.new-todo
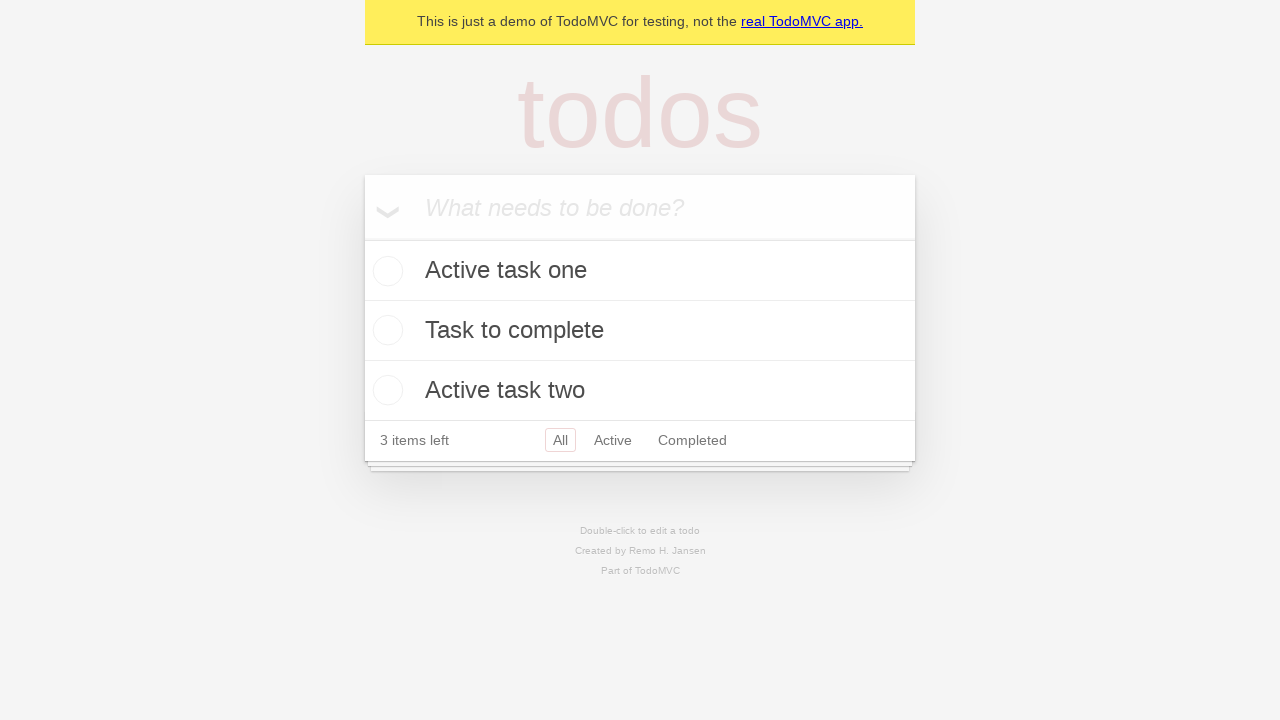

Marked second todo item as completed at (385, 330) on input.toggle >> nth=1
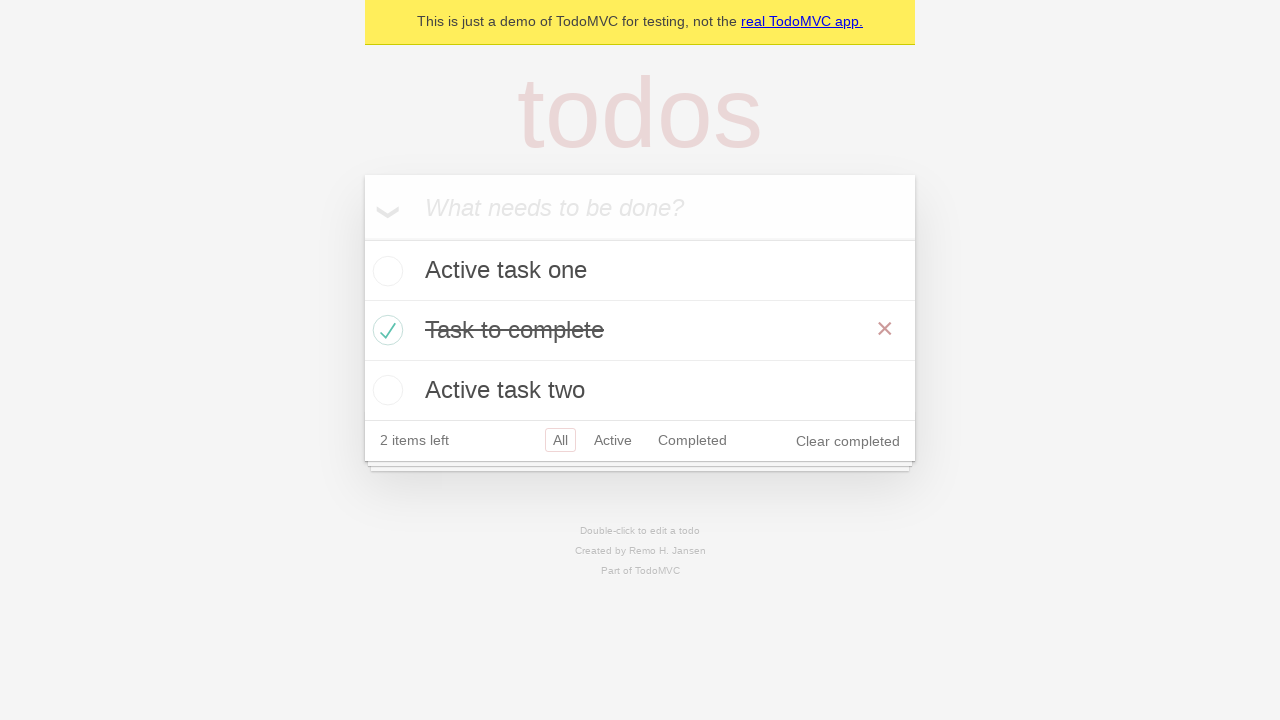

Clicked active filter at (613, 440) on [href="#/active"]
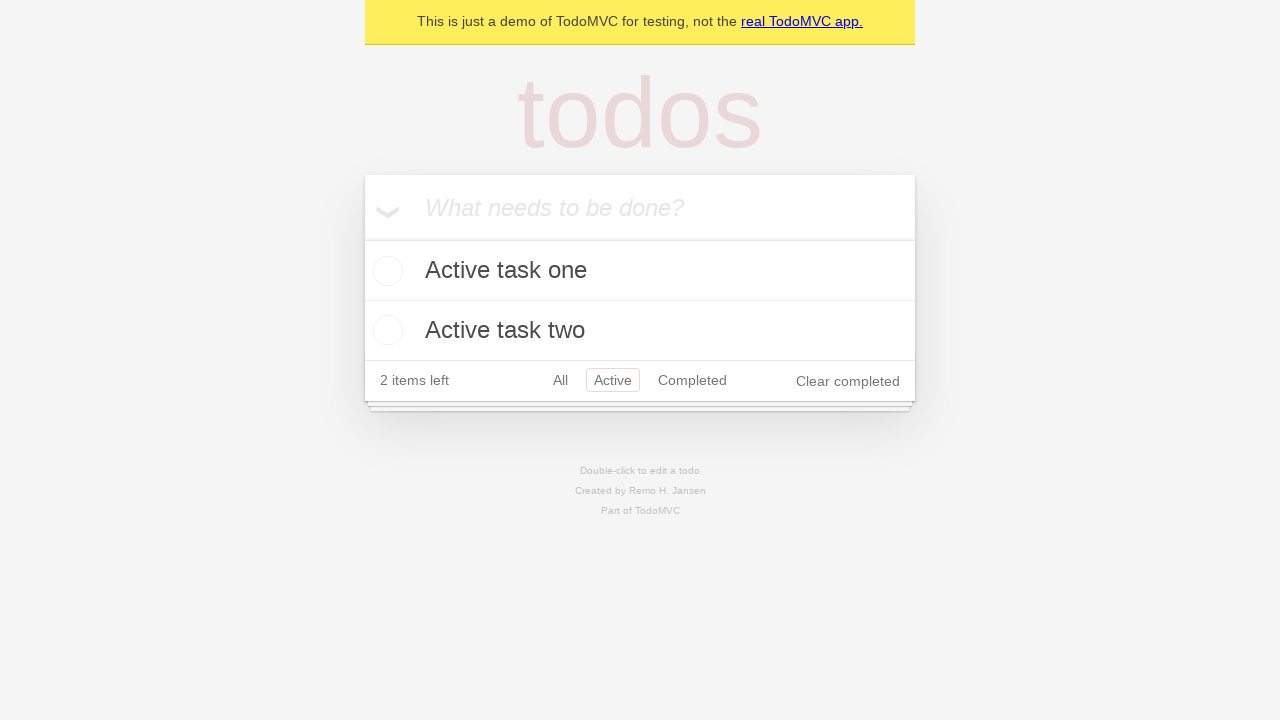

Active filter is now selected
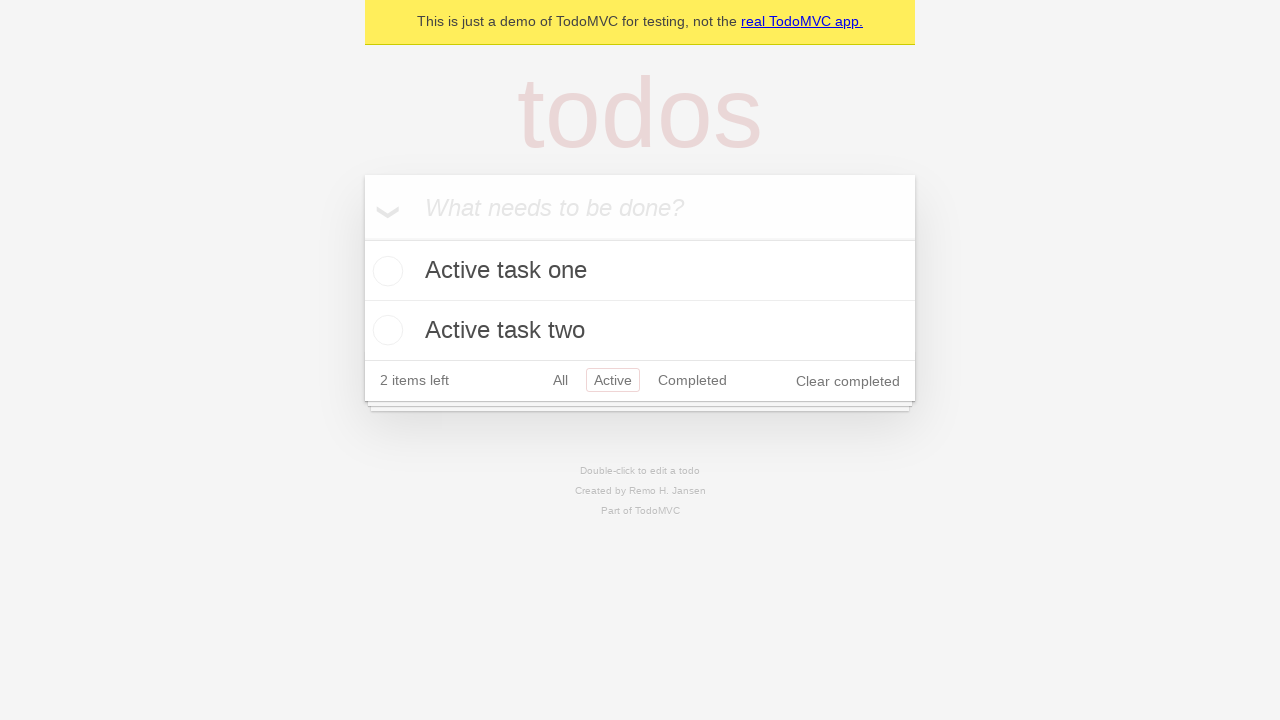

Clicked completed filter at (692, 380) on [href="#/completed"]
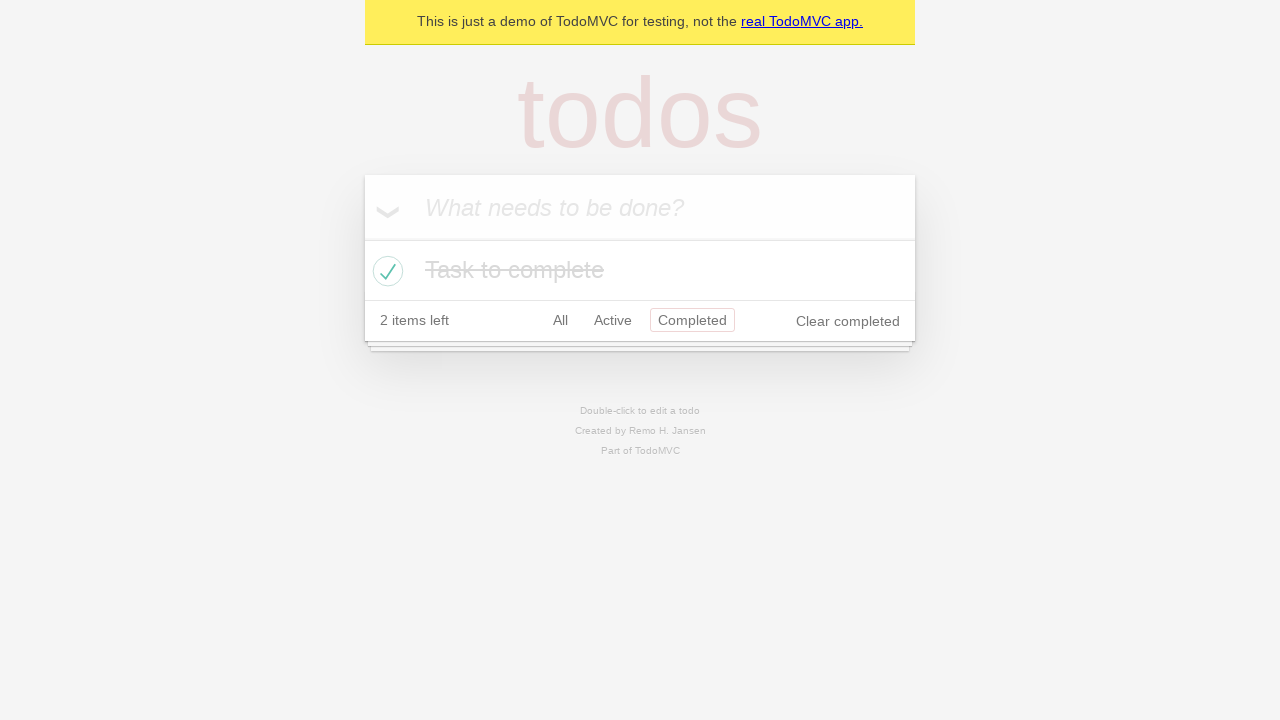

Completed filter is now selected
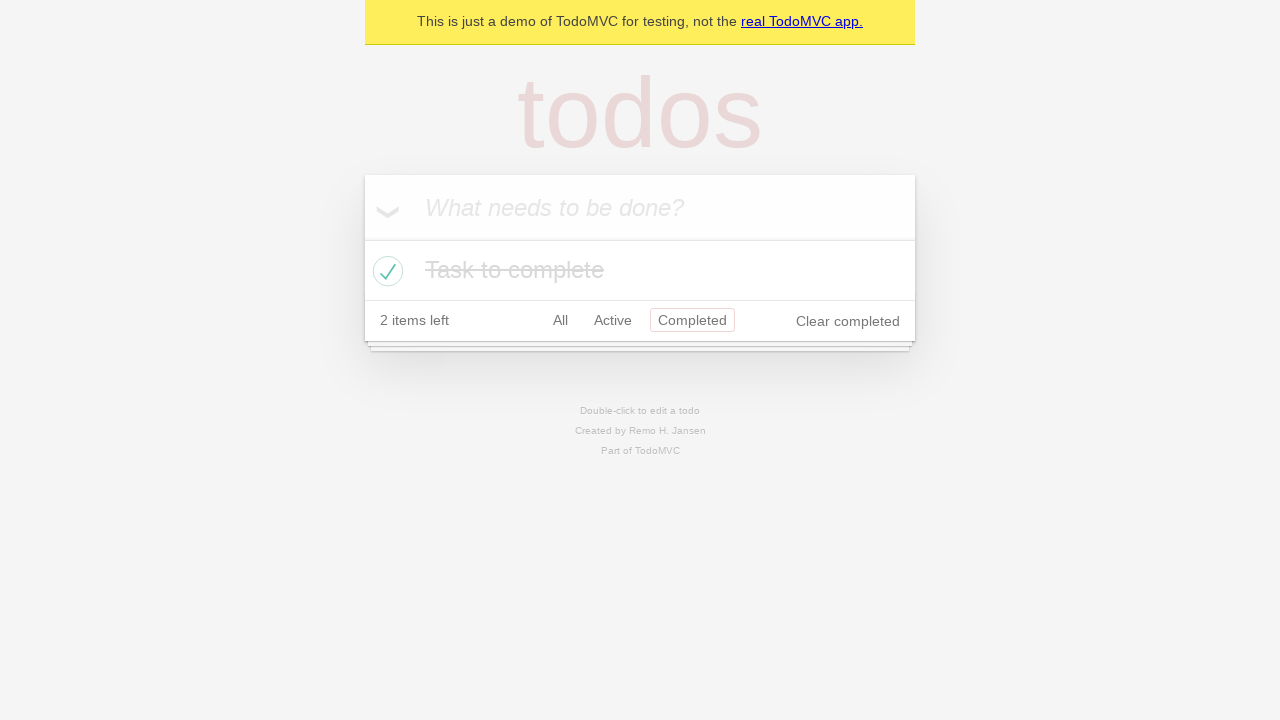

Reloaded the page
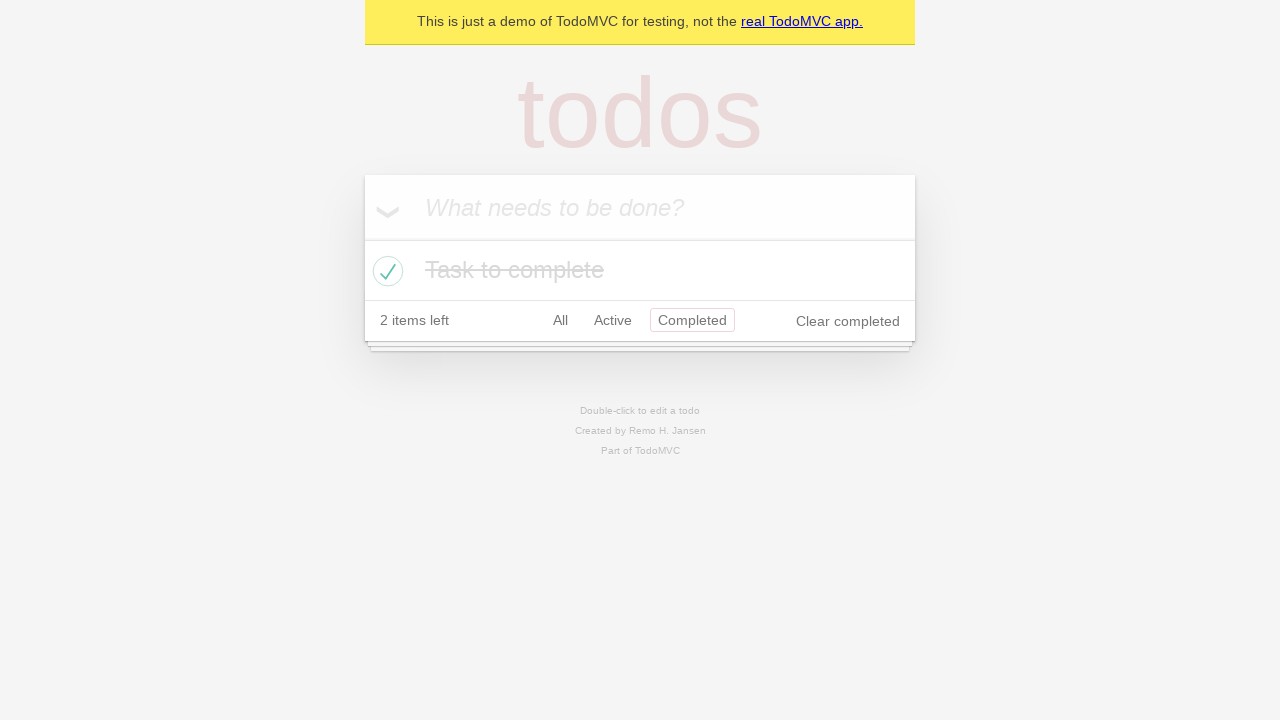

Clicked active filter after page reload at (613, 320) on [href="#/active"]
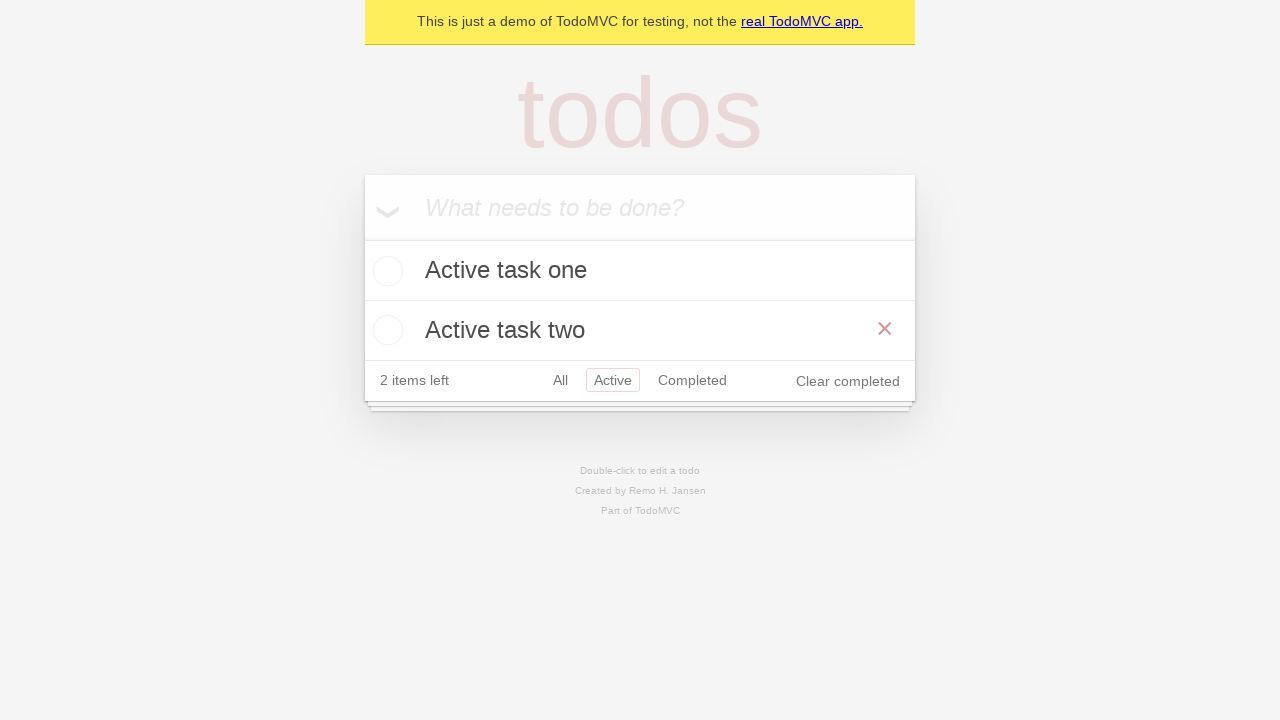

Active filter is selected after page reload
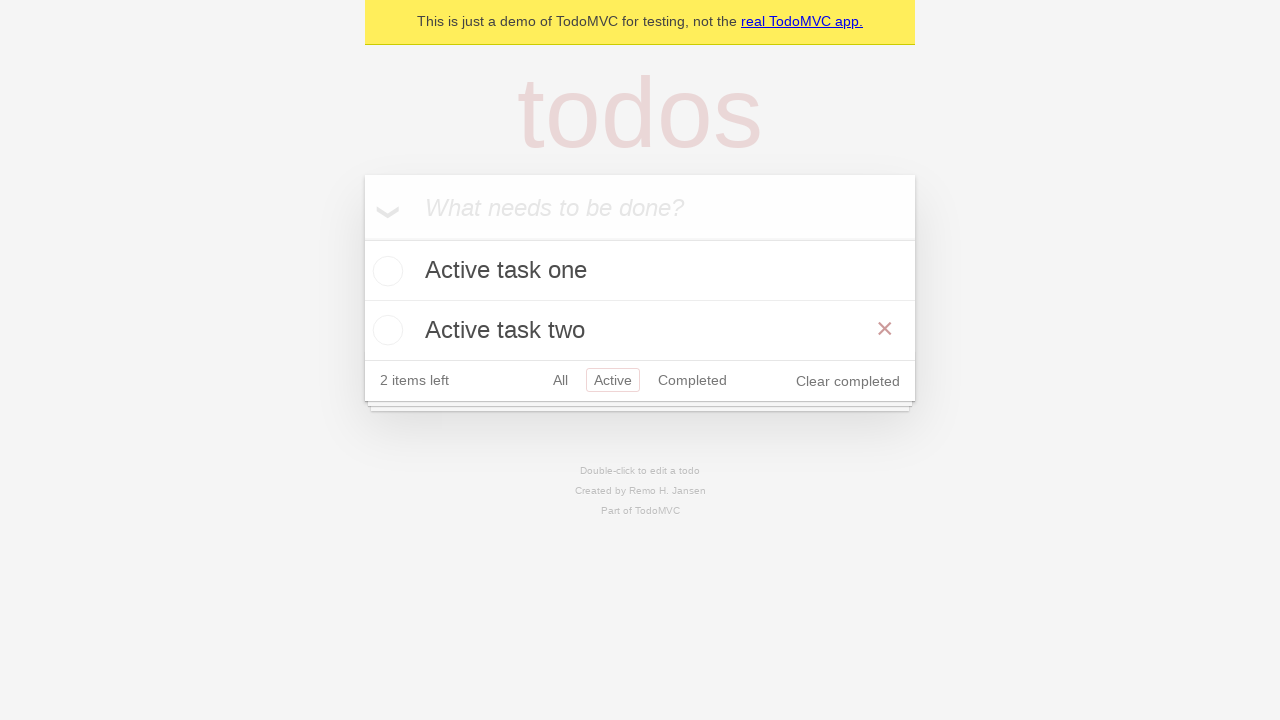

Clicked completed filter after page reload at (692, 380) on [href="#/completed"]
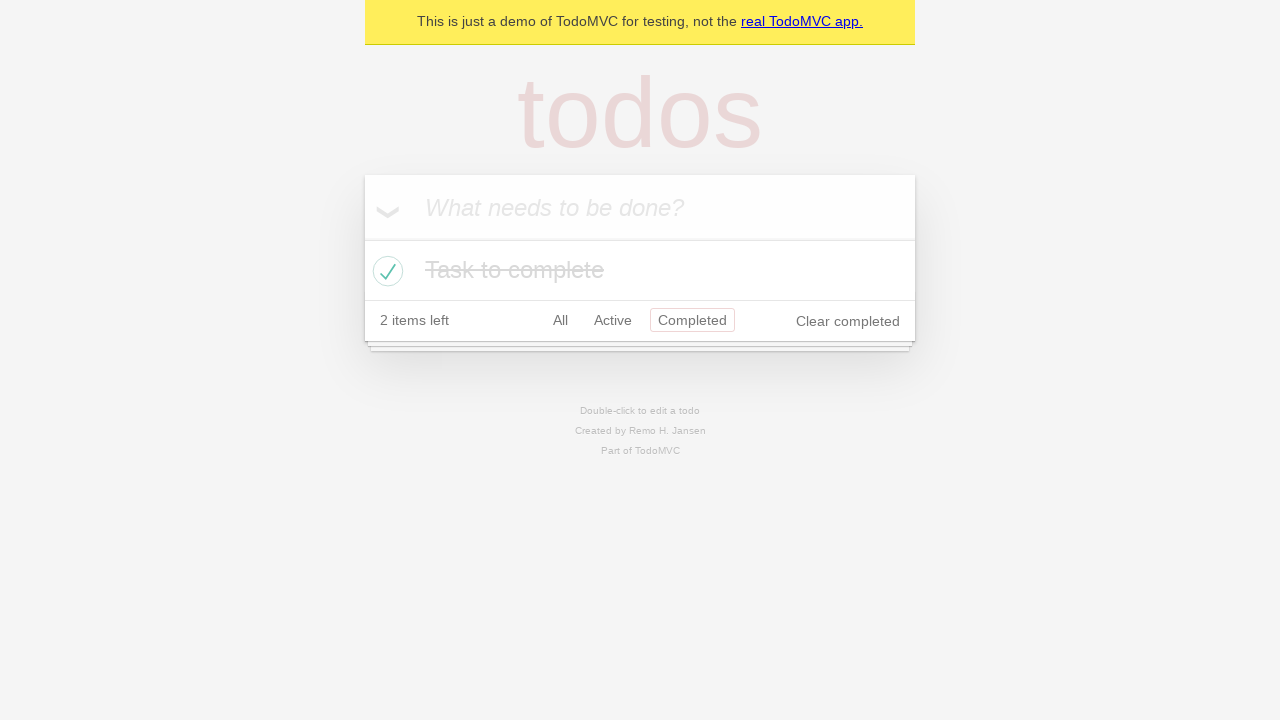

Completed filter is selected after page reload
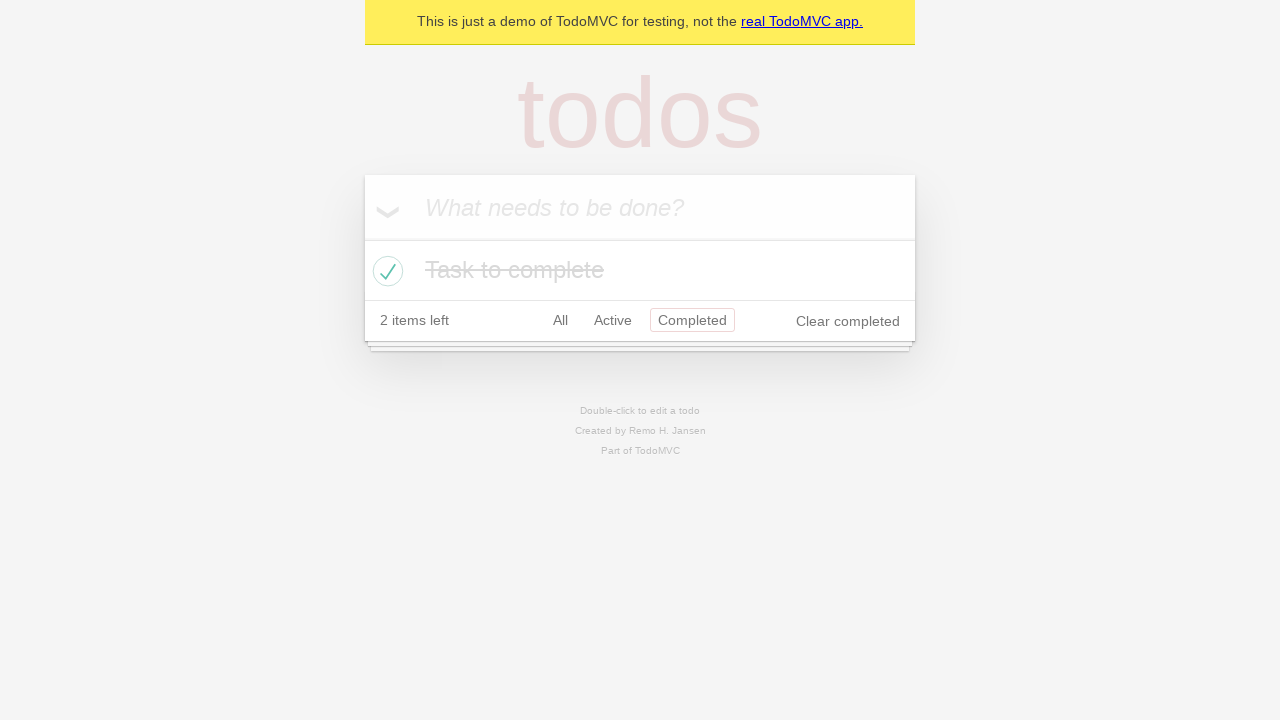

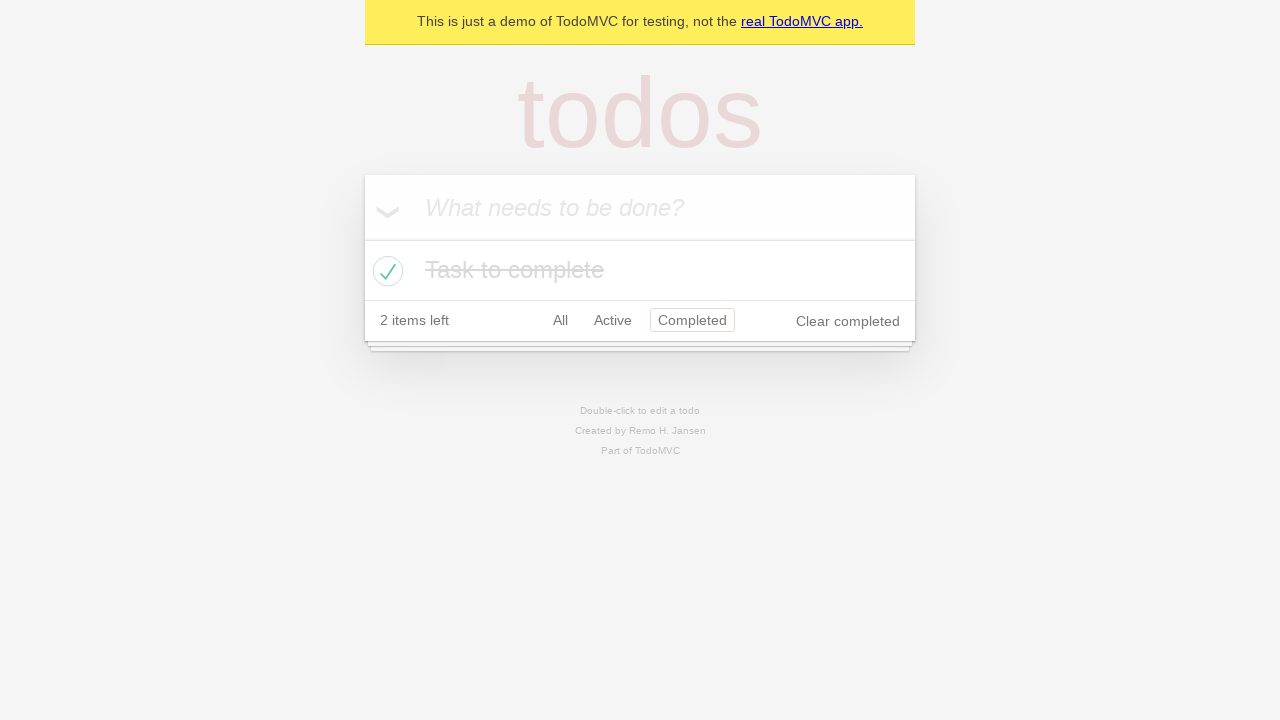